Tests a registration form by filling in first name and last name fields, then clicking the submit button

Starting URL: http://suninjuly.github.io/registration2

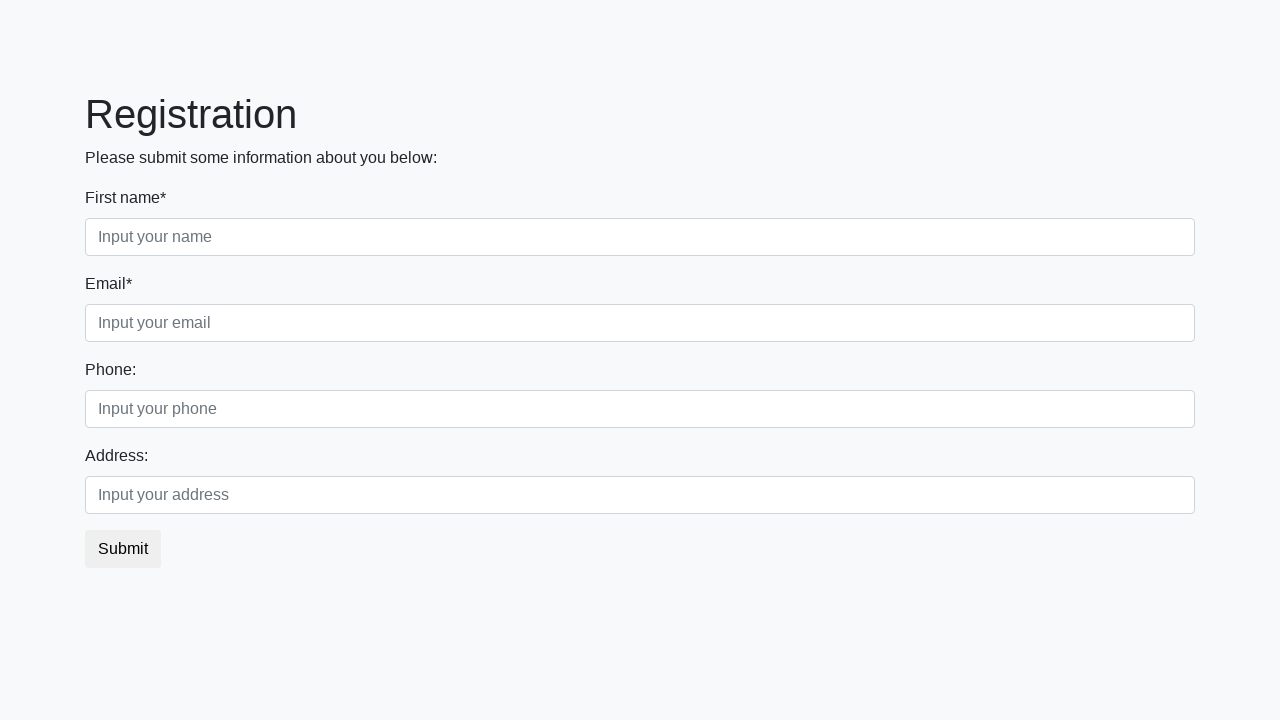

Filled first name field with 'Ivan' on input
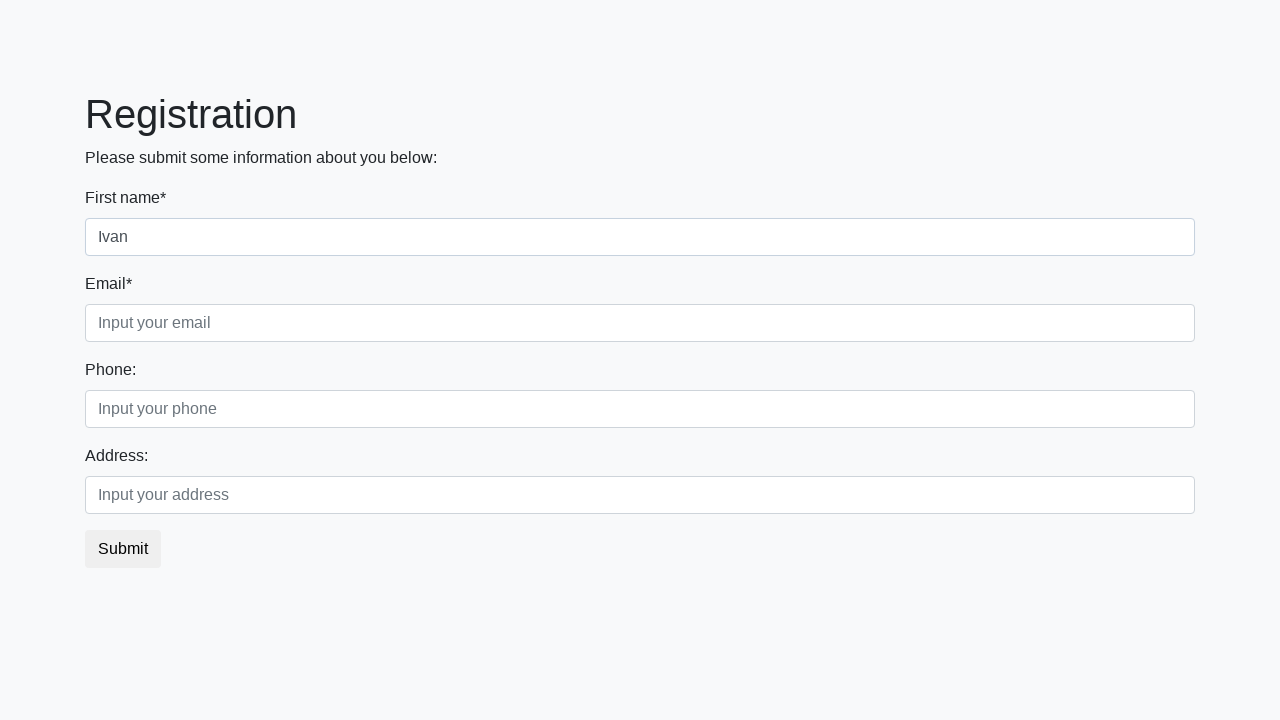

Filled last name field with 'Petrov' on input.form-control.third
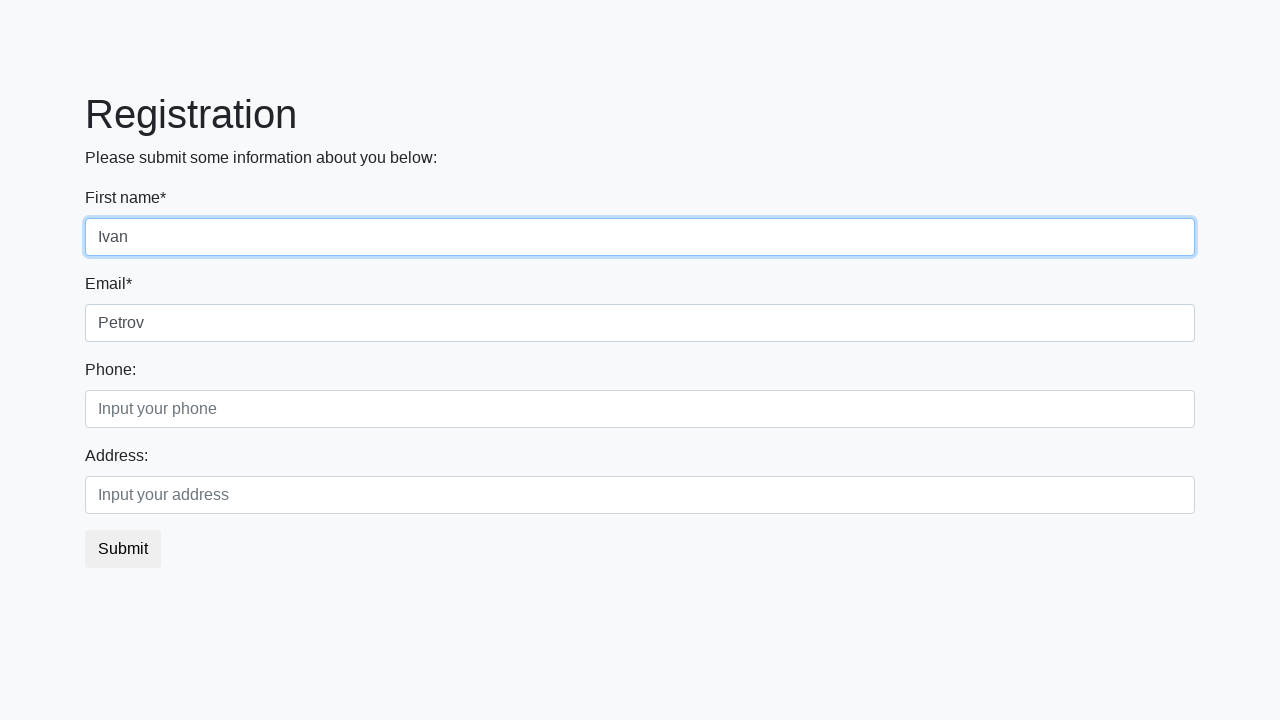

Clicked submit button to register at (123, 549) on button.btn
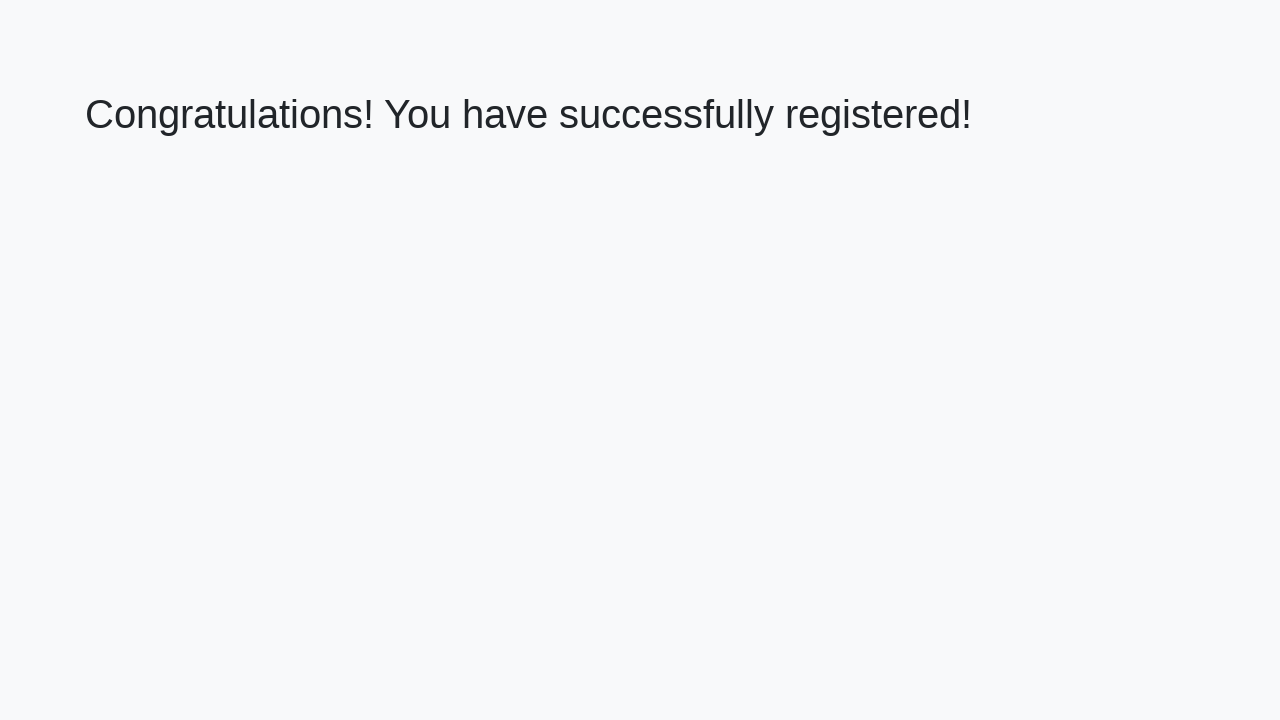

Registration page fully loaded after form submission
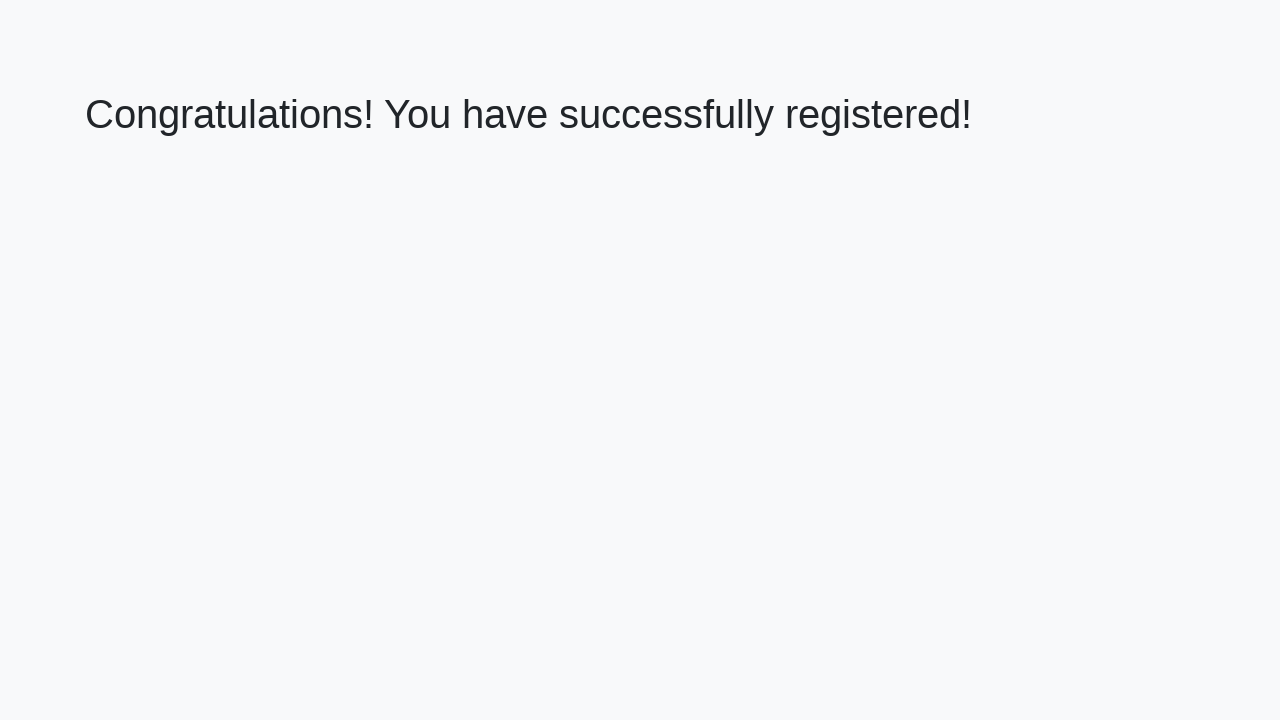

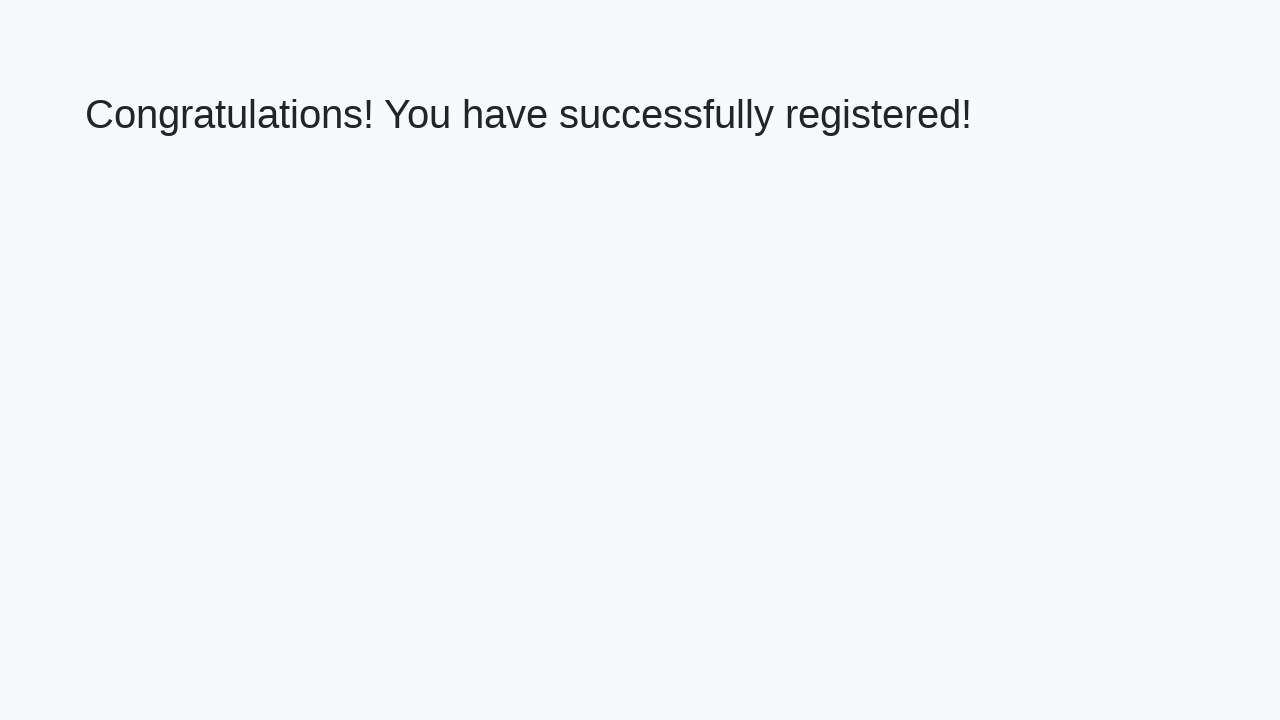